Tests date picker functionality by opening a calendar widget, navigating to a specific year (2026), selecting a month (August), and clicking on a specific date (10)

Starting URL: https://rahulshettyacademy.com/seleniumPractise/#/offers

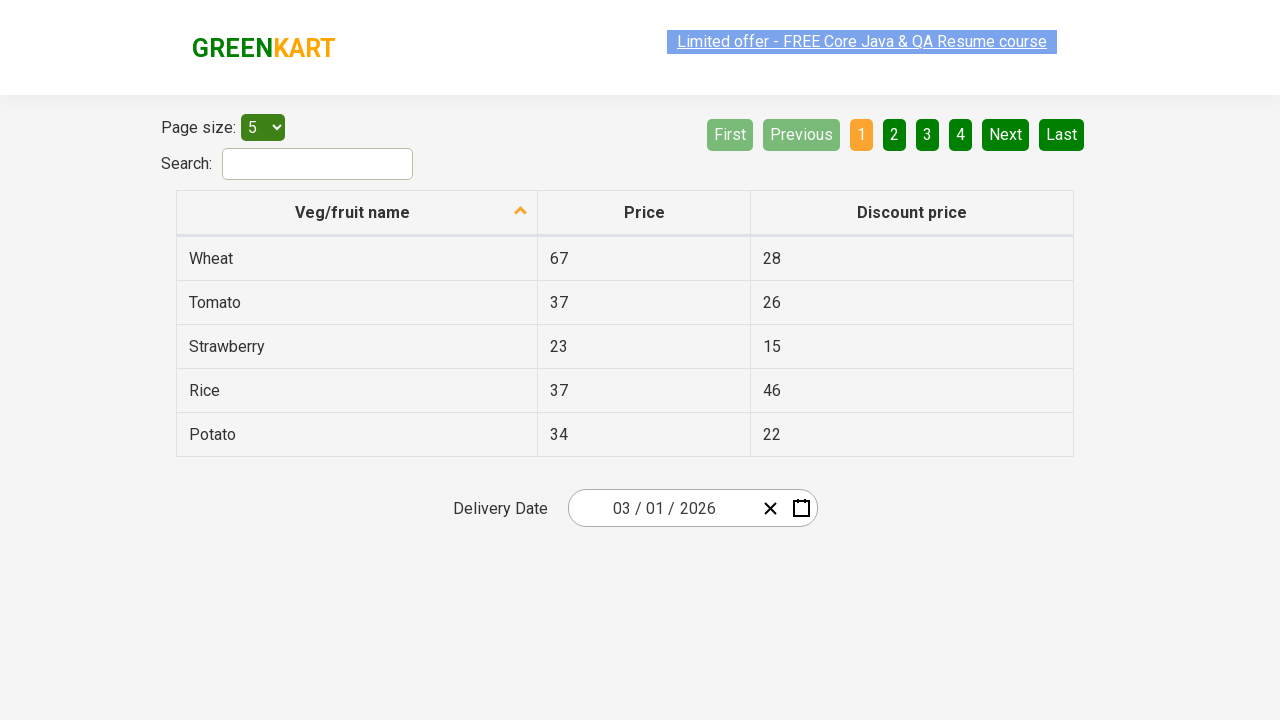

Clicked calendar button to open date picker at (801, 508) on [class*='react-date-picker__calendar-button react-date-picker__button']
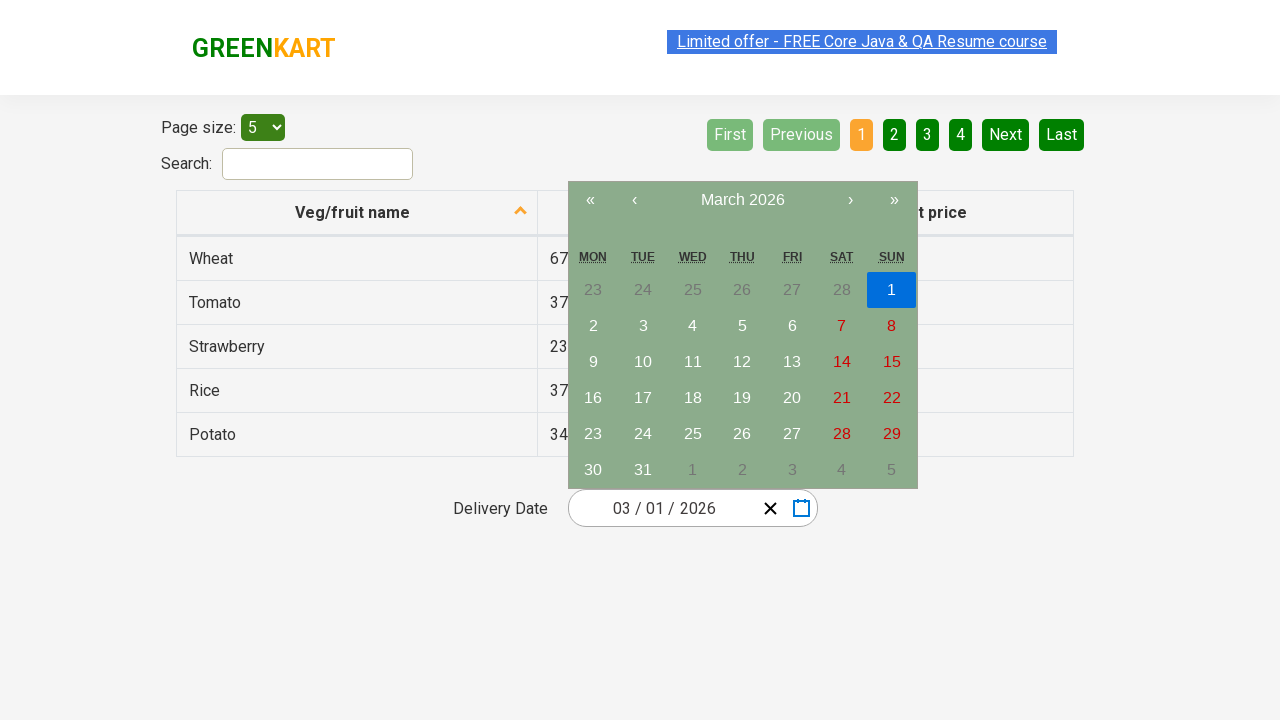

Clicked to enter year/month selection view at (742, 200) on [class='react-calendar__navigation__label__labelText react-calendar__navigation_
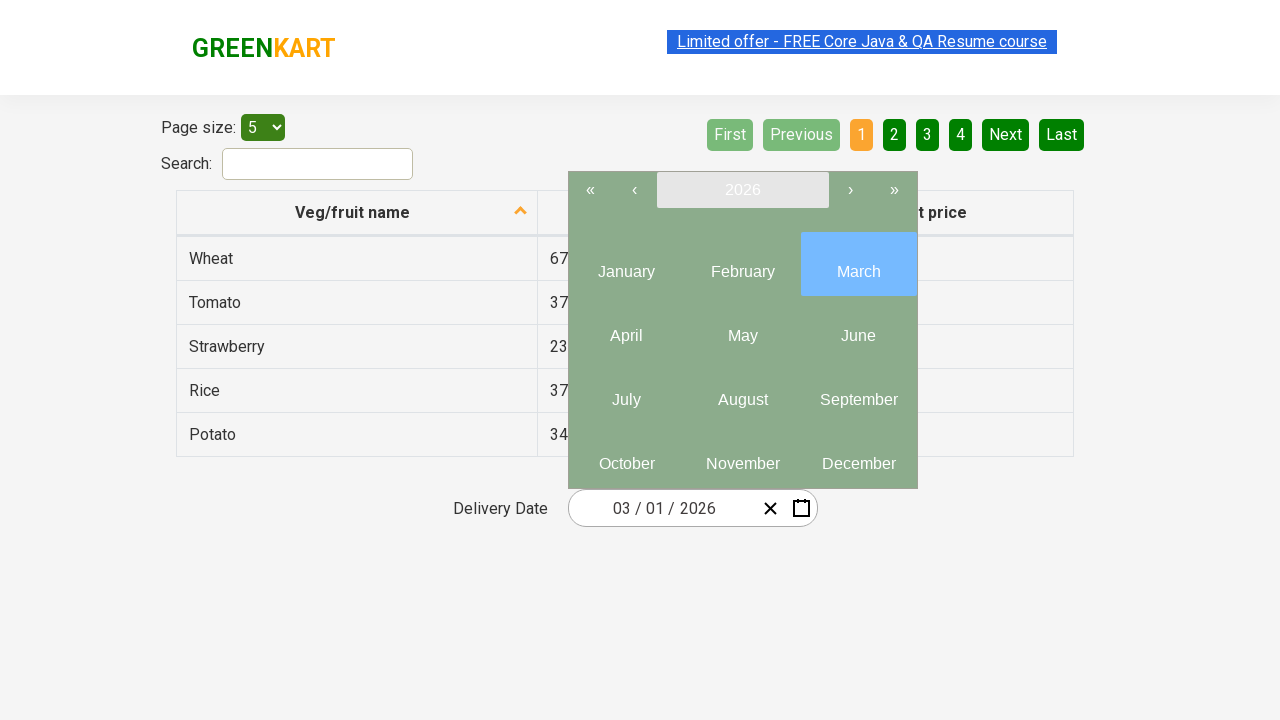

Reached target year 2026
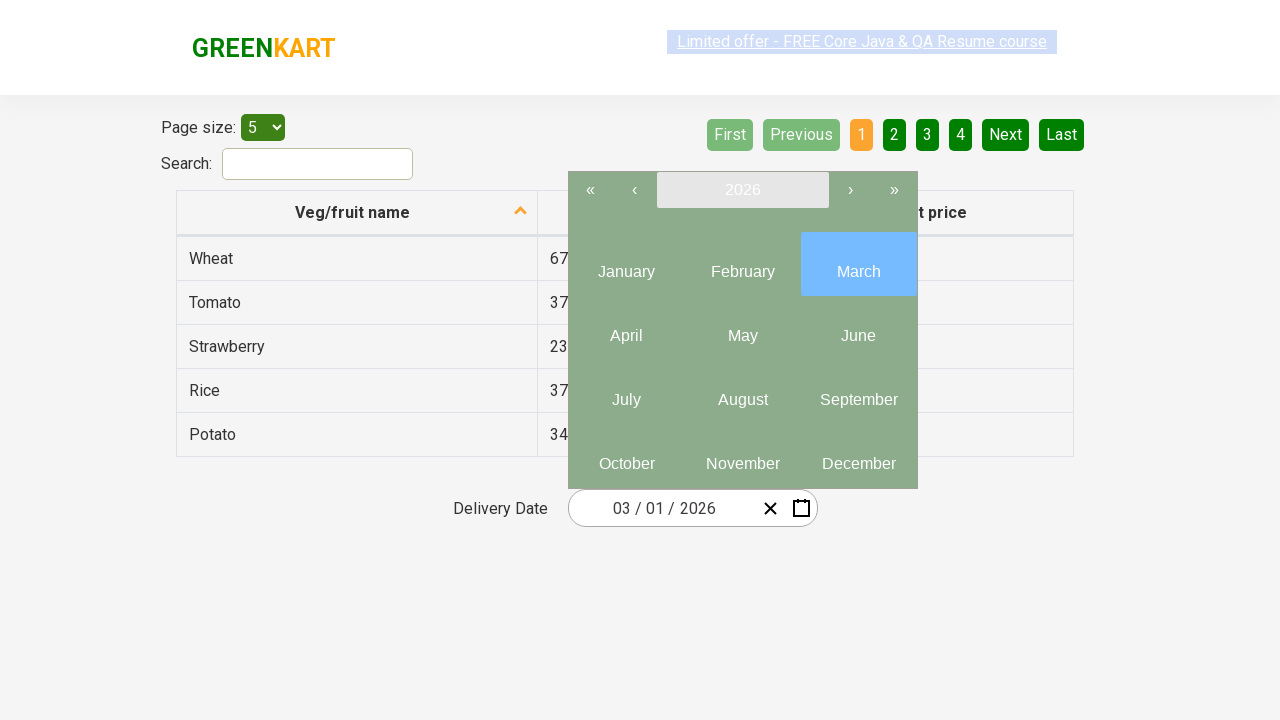

Selected month August at (742, 400) on //*[text()='August']
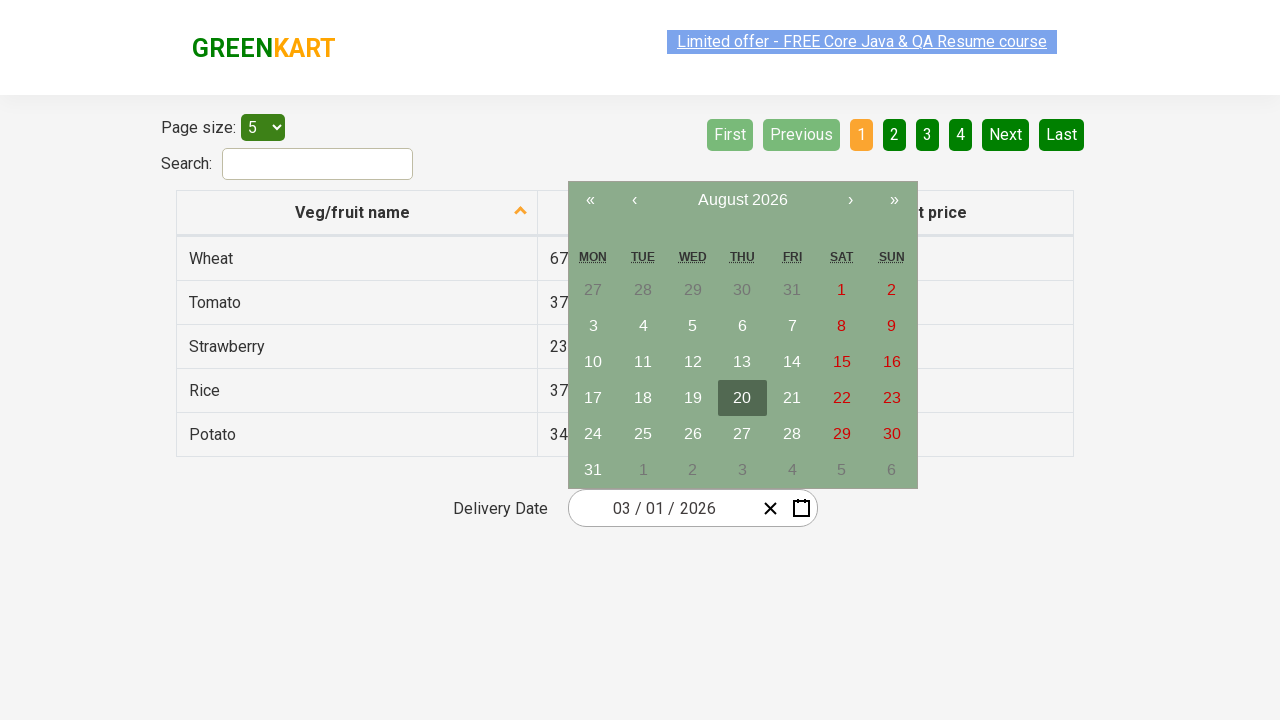

Selected date August 10 at (593, 362) on internal:role=button[name="August 10"i]
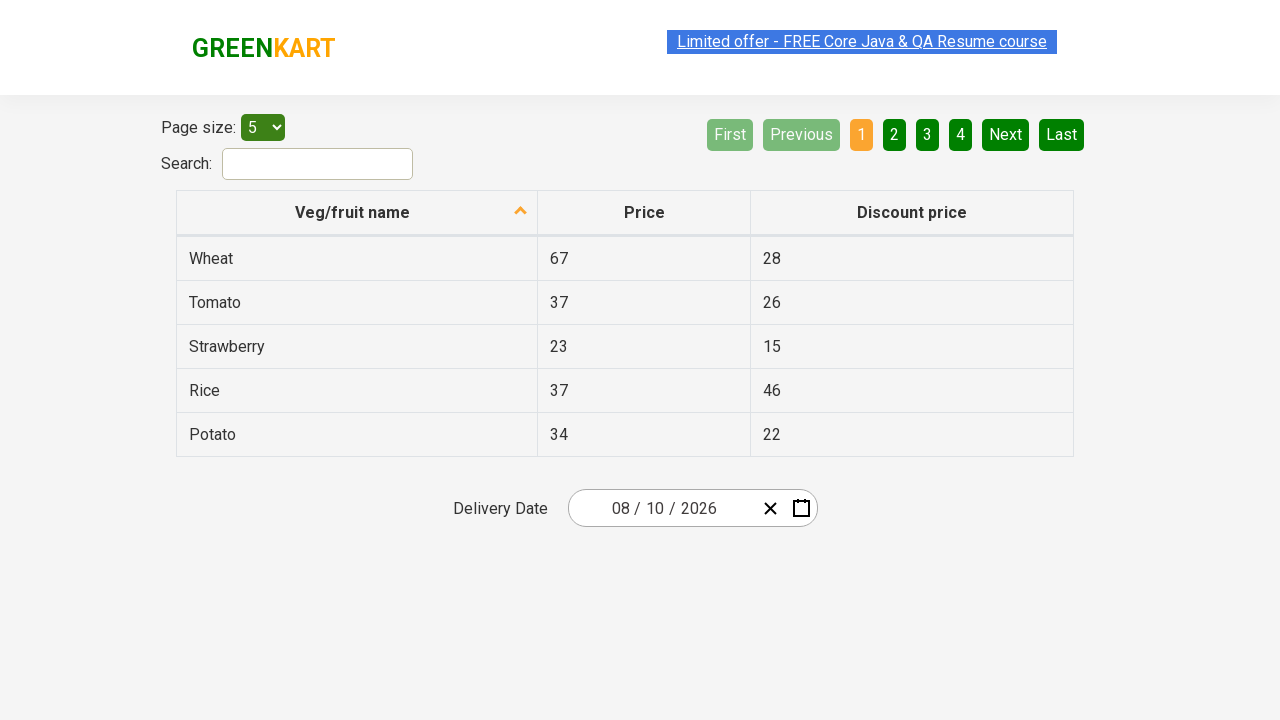

Waited for date selection to complete
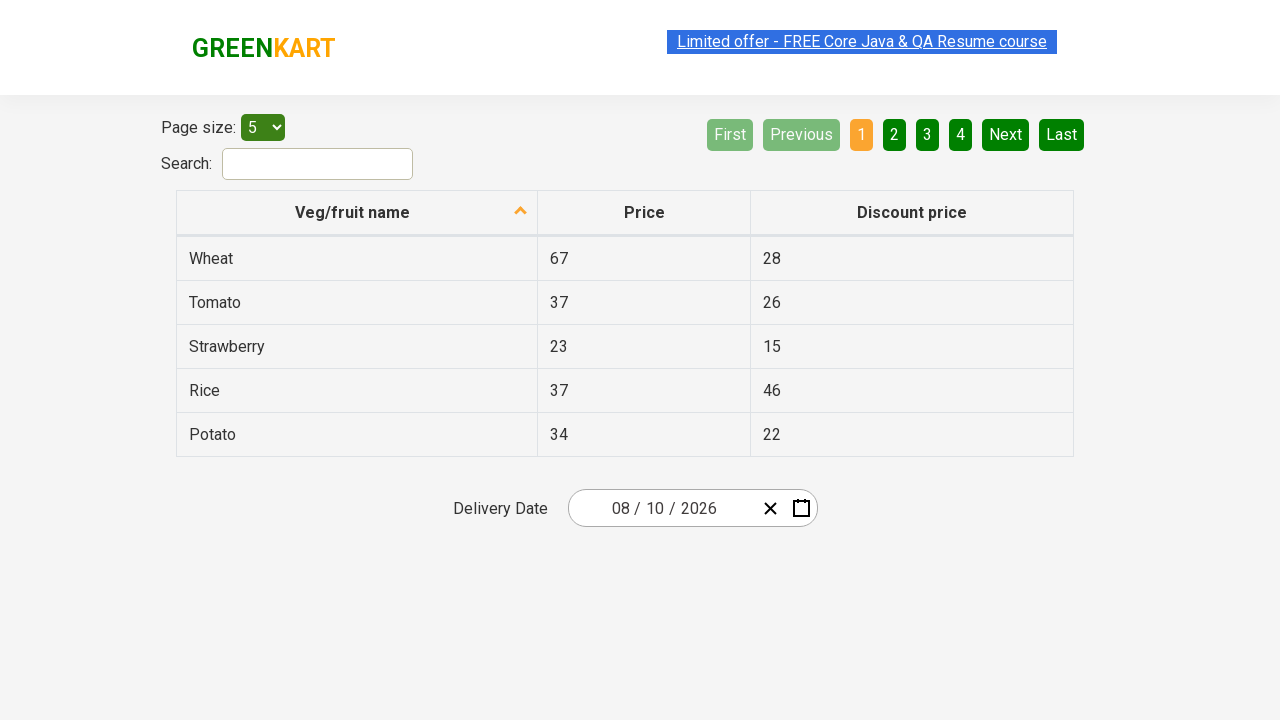

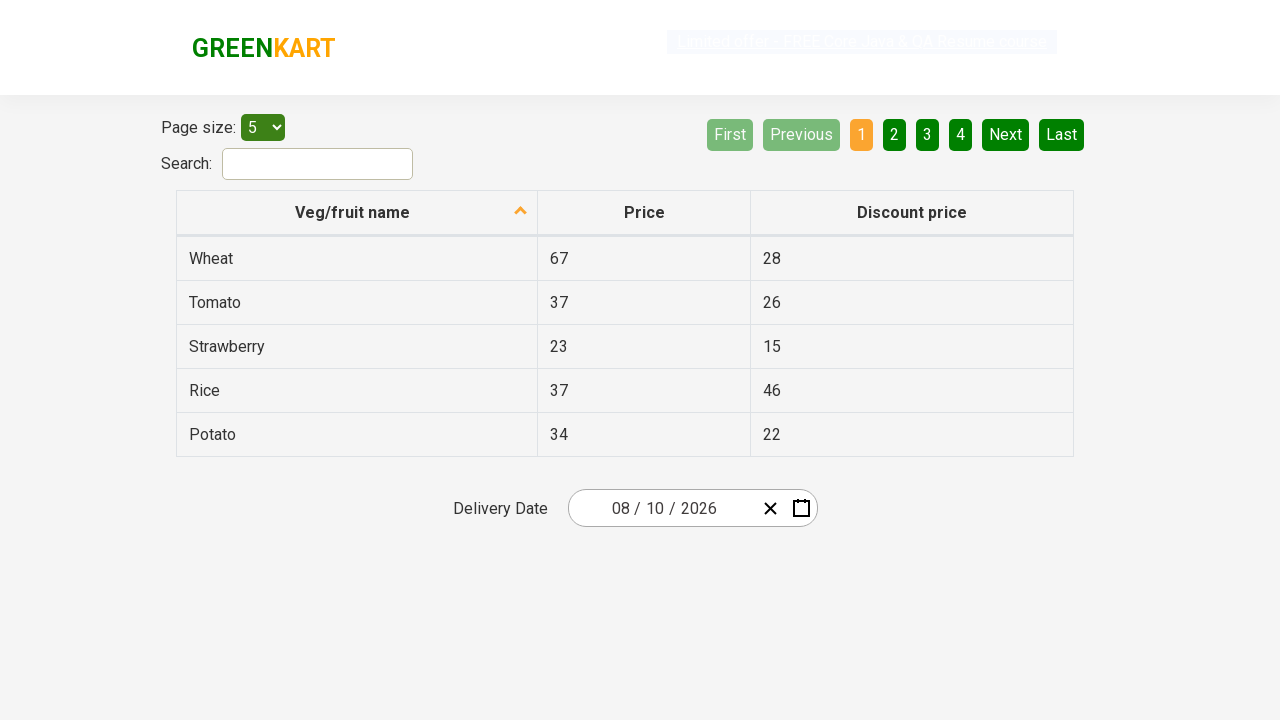